Tests the "Load more" functionality on Rotten Tomatoes' popular movies page by clicking the button multiple times to load additional content

Starting URL: https://www.rottentomatoes.com/browse/movies_at_home/sort:popular?page=5

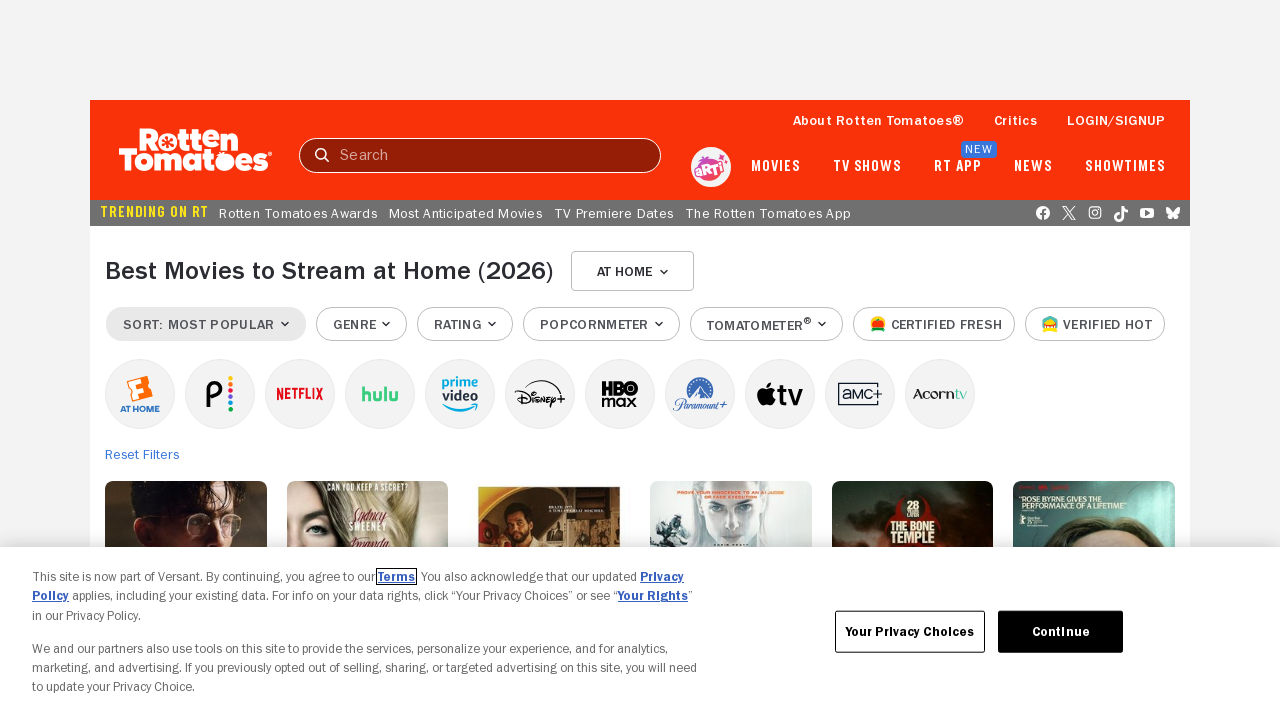

Waited for discovery tiles to load on Rotten Tomatoes popular movies page
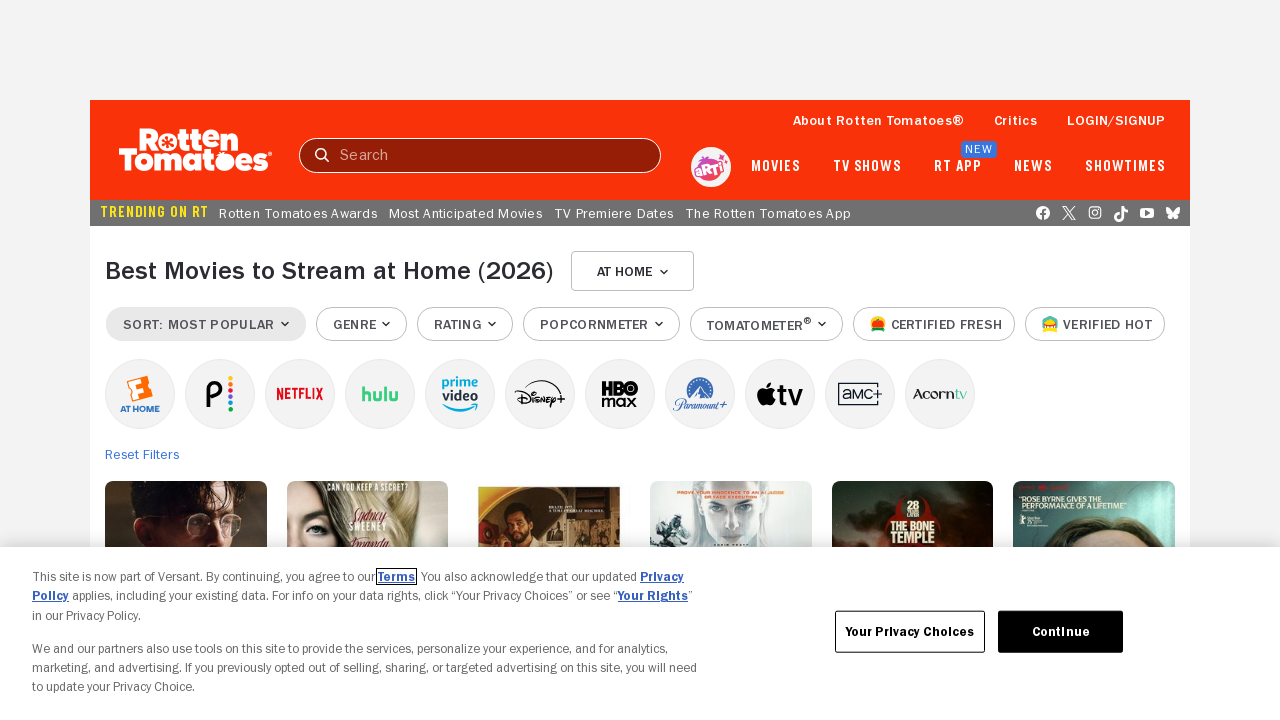

Clicked 'Load more' button (iteration 1) at (640, 397) on button:has-text("Load more")
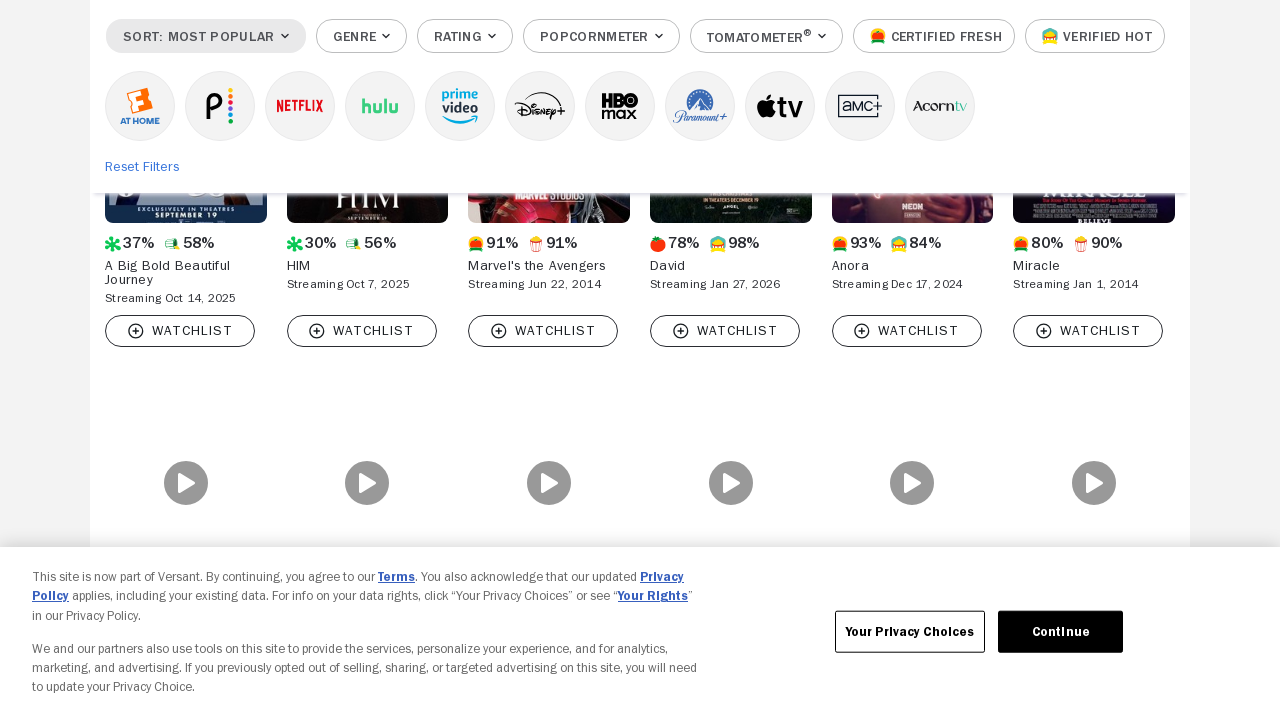

Waited for new movie content to load after clicking 'Load more' (iteration 1)
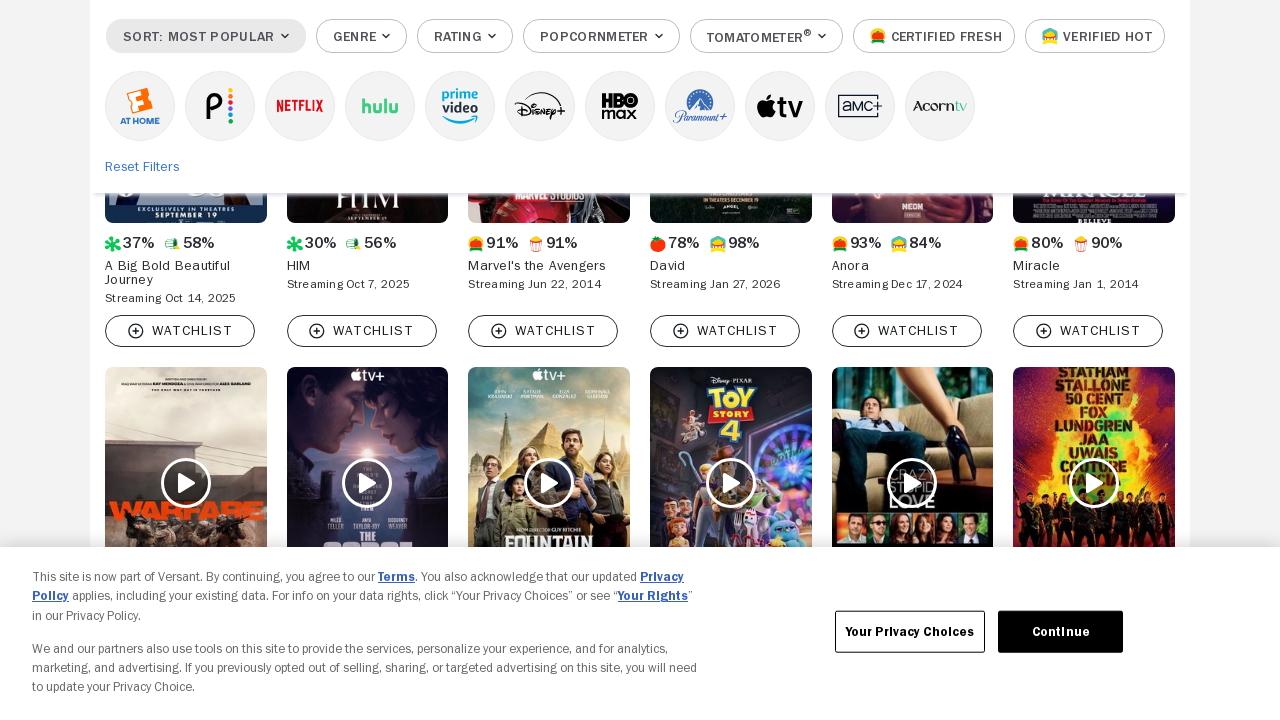

Clicked 'Load more' button (iteration 2) at (640, 397) on button:has-text("Load more")
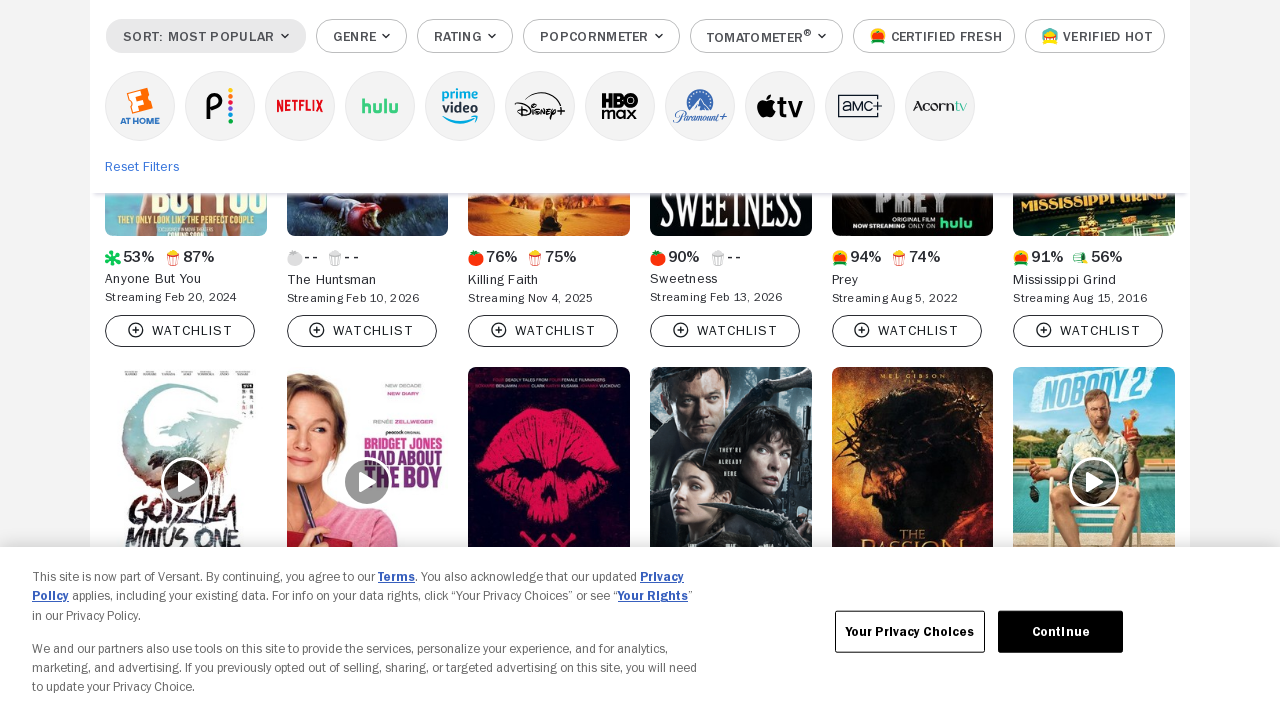

Waited for new movie content to load after clicking 'Load more' (iteration 2)
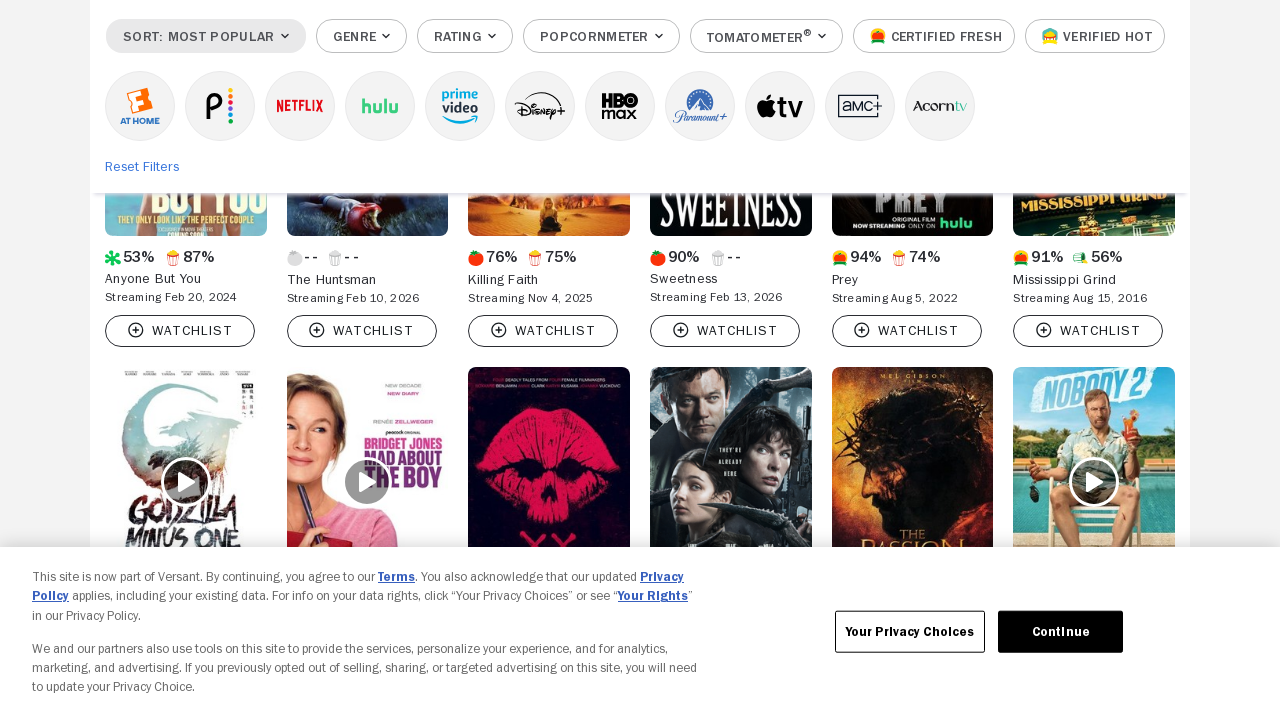

Verified that movie tile links are present on the page
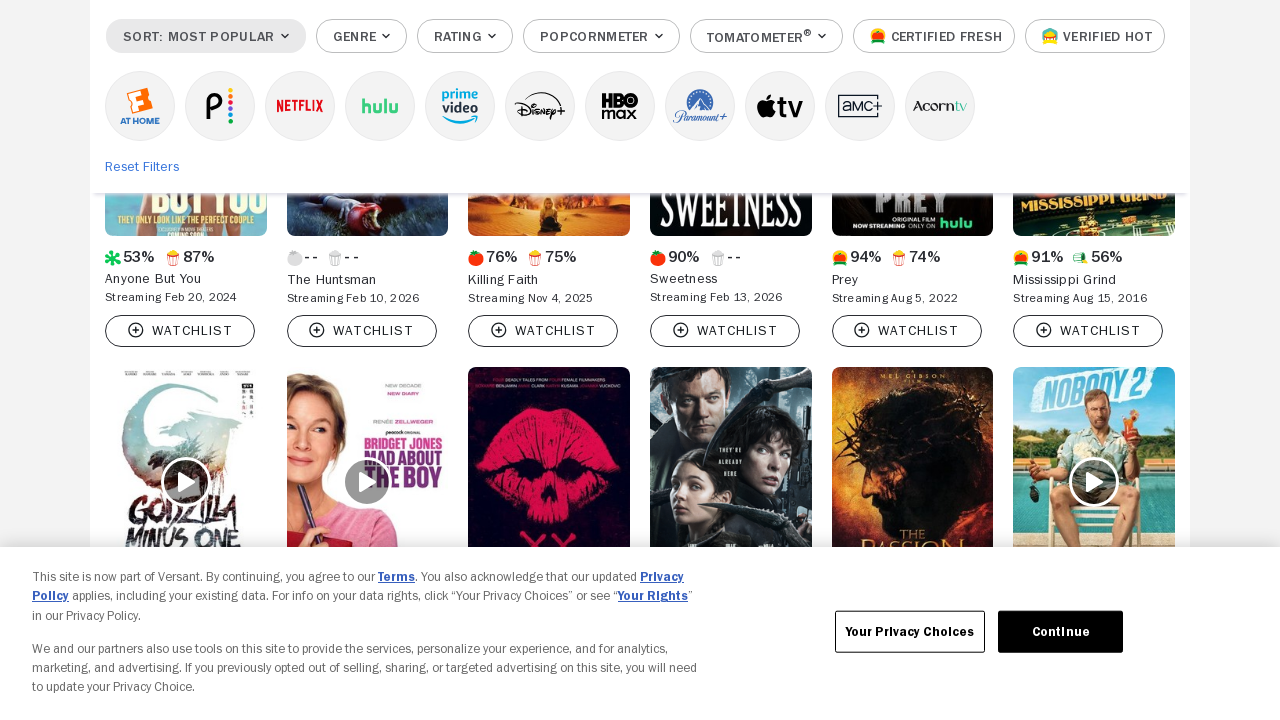

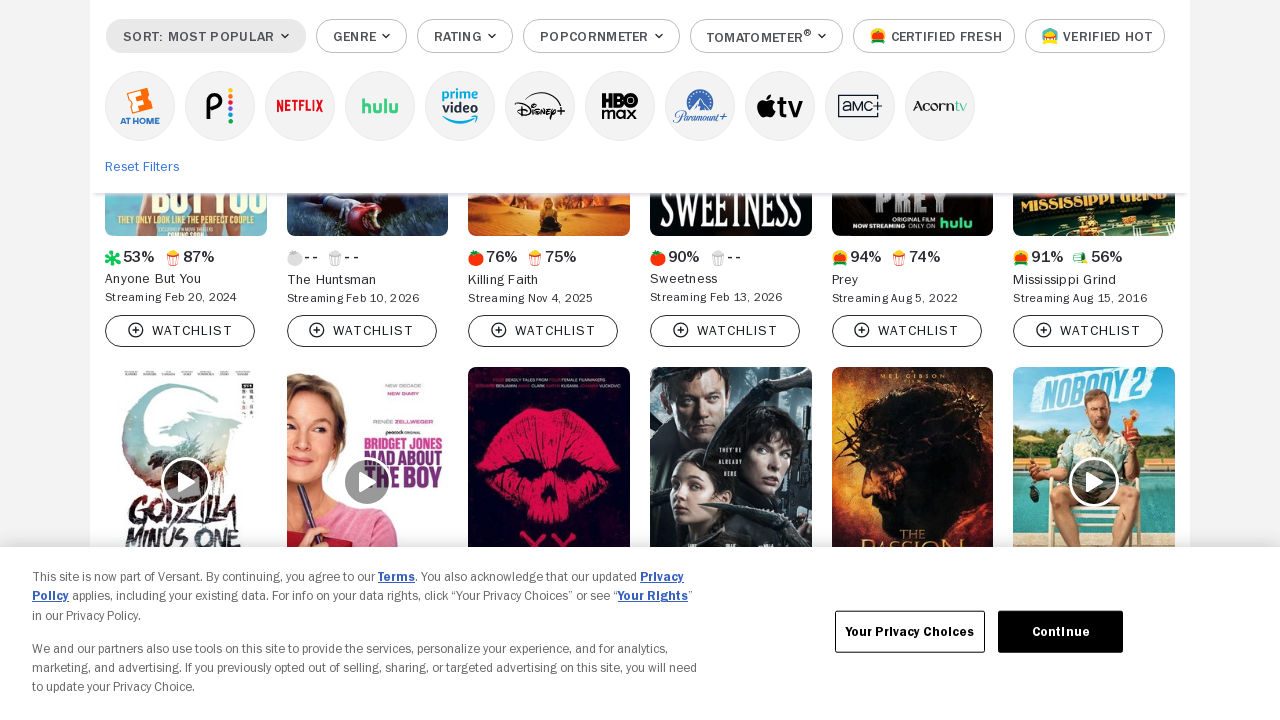